Tests checkbox functionality by navigating to a checkboxes page, locating all checkbox elements, and verifying the checked state of the last checkbox using both attribute lookup and is_selected methods.

Starting URL: http://the-internet.herokuapp.com/checkboxes

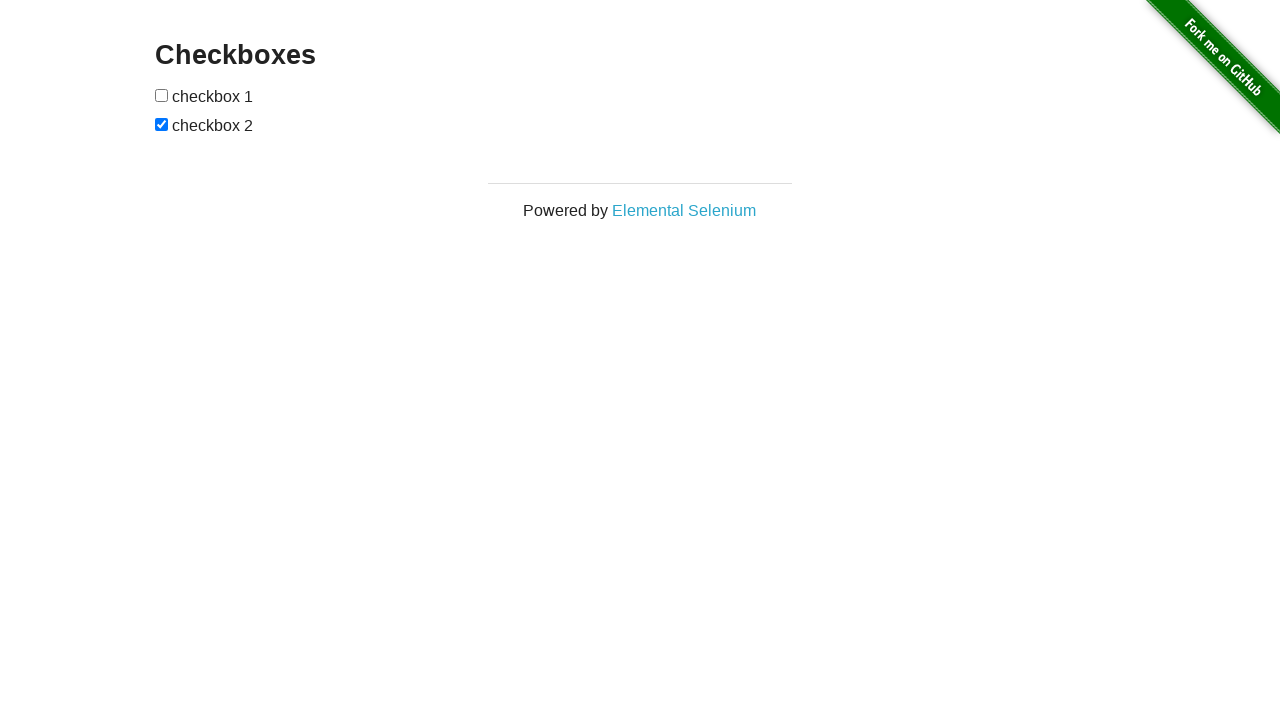

Waited for checkboxes to be present on the page
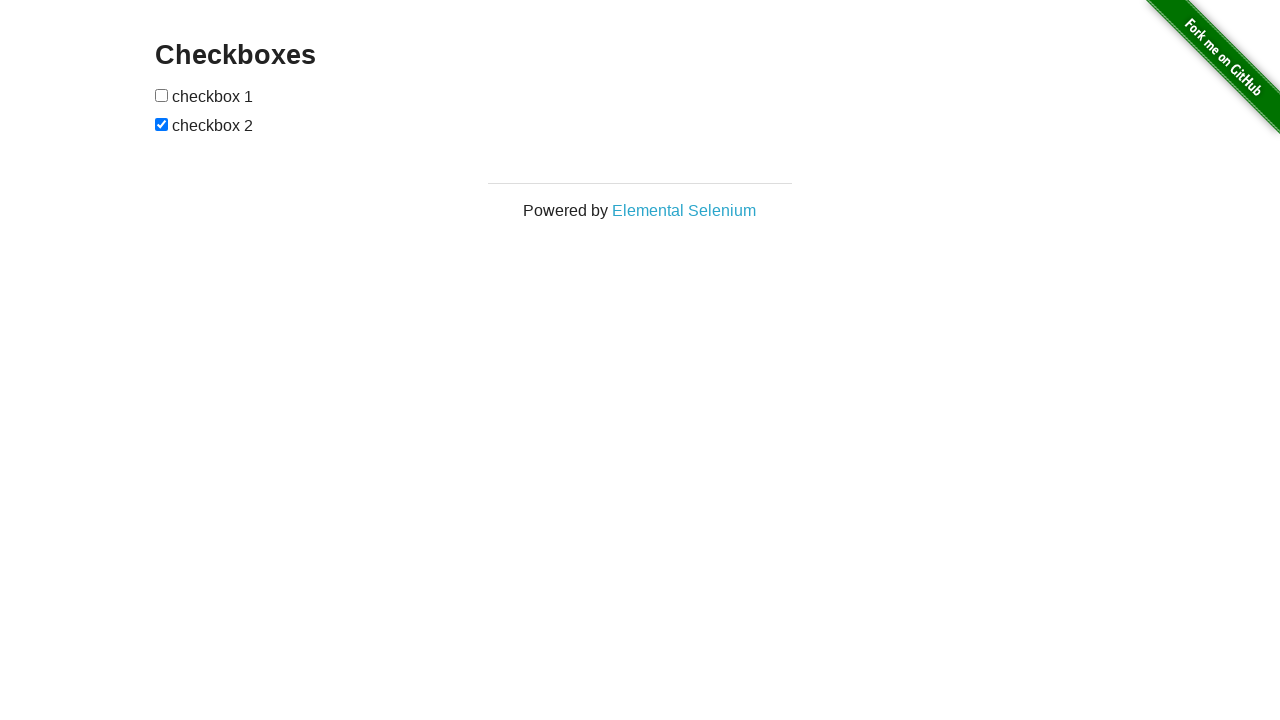

Located all checkbox elements on the page
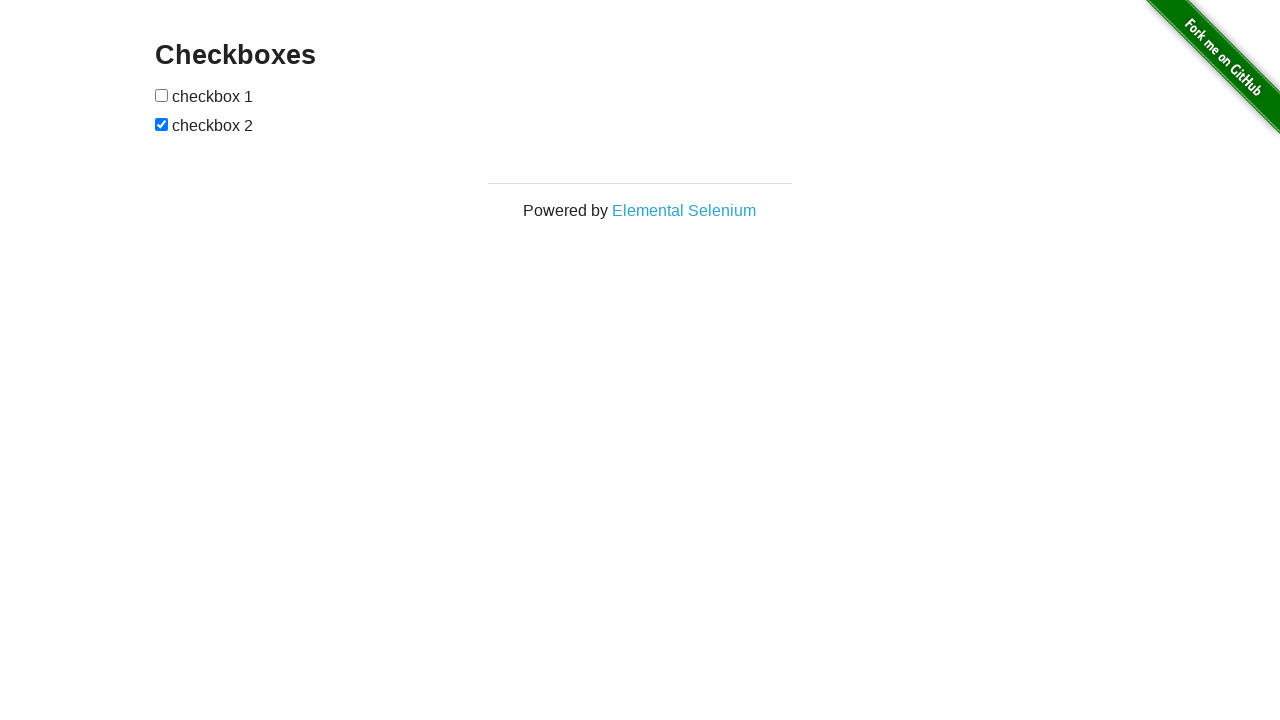

Retrieved the last checkbox element
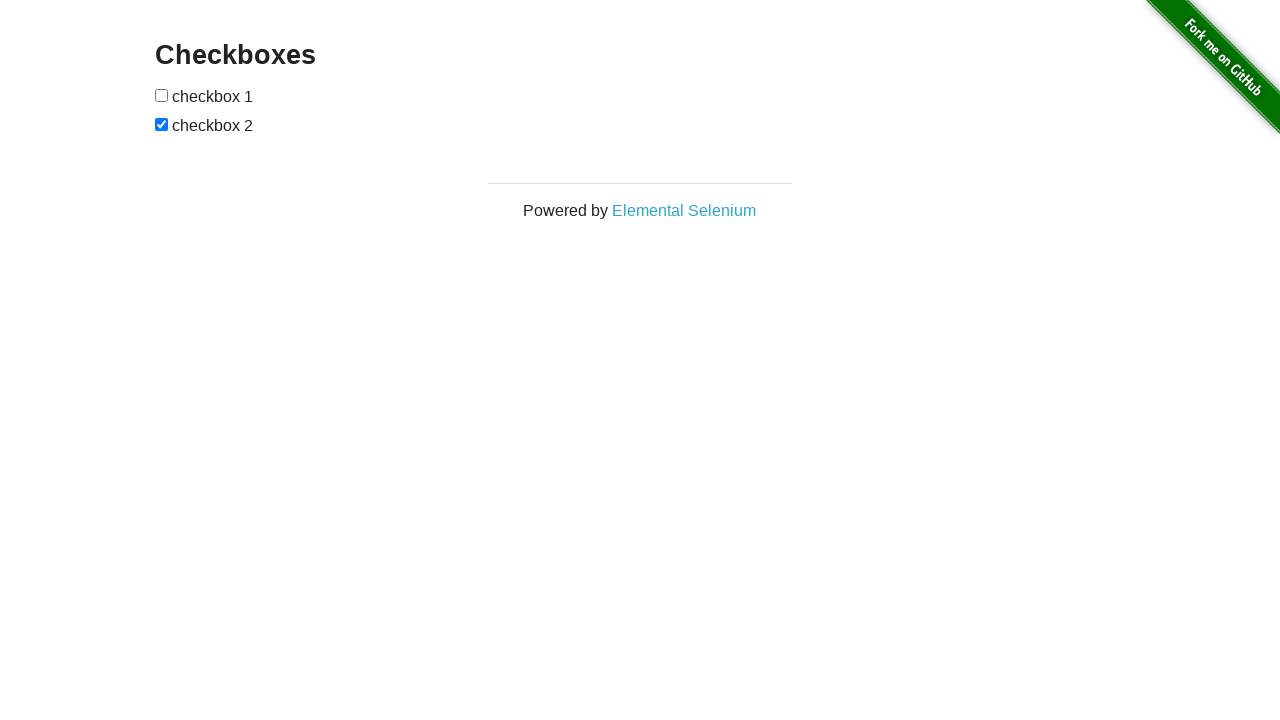

Verified that the last checkbox is checked
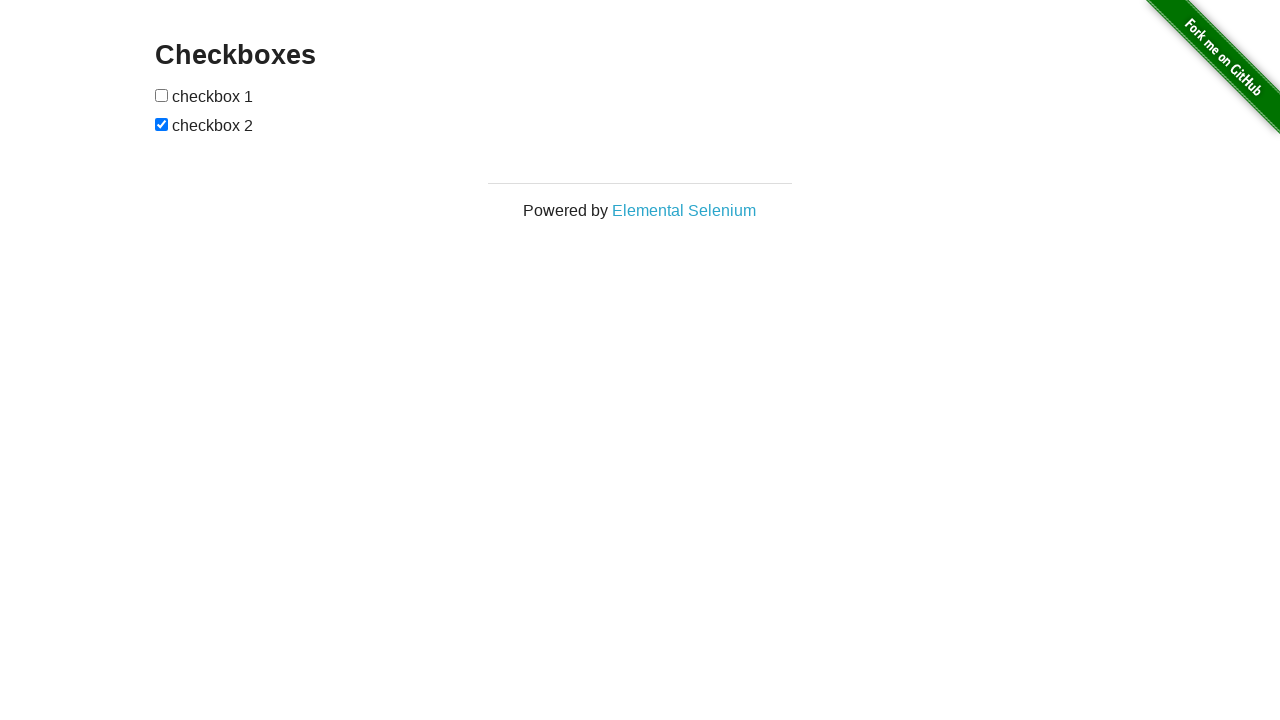

Retrieved the first checkbox element
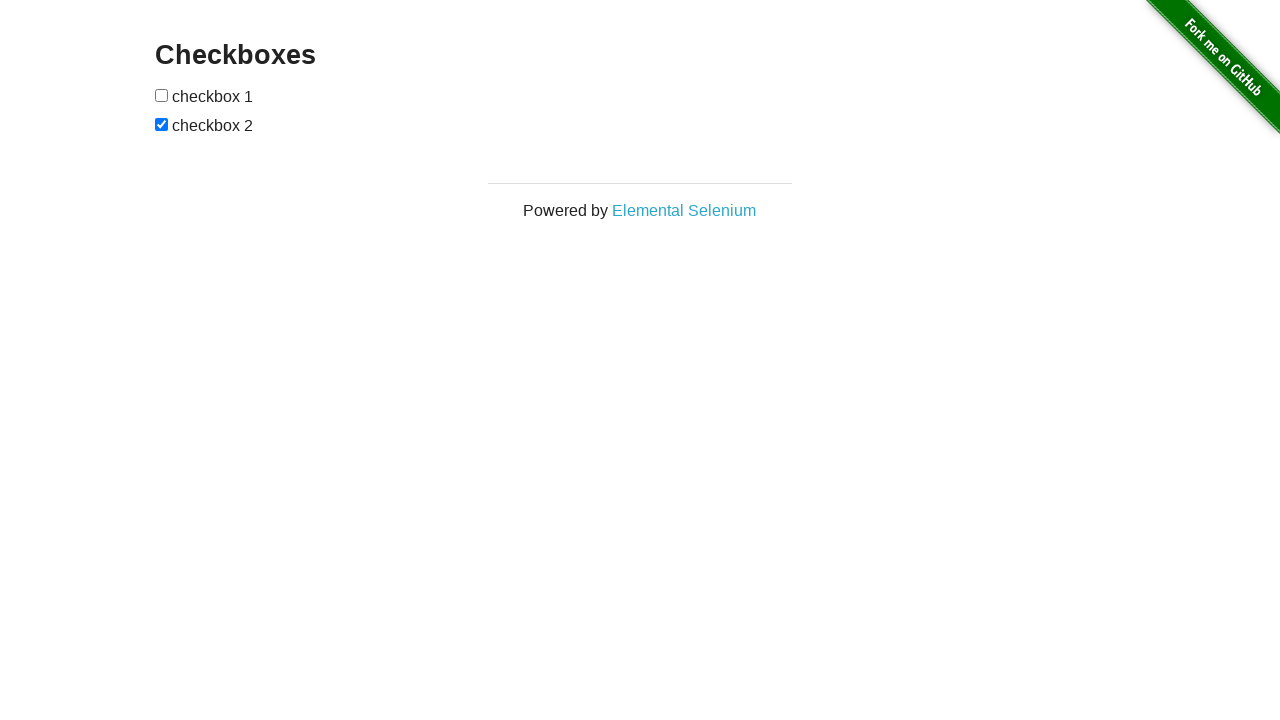

Verified that the first checkbox is not checked
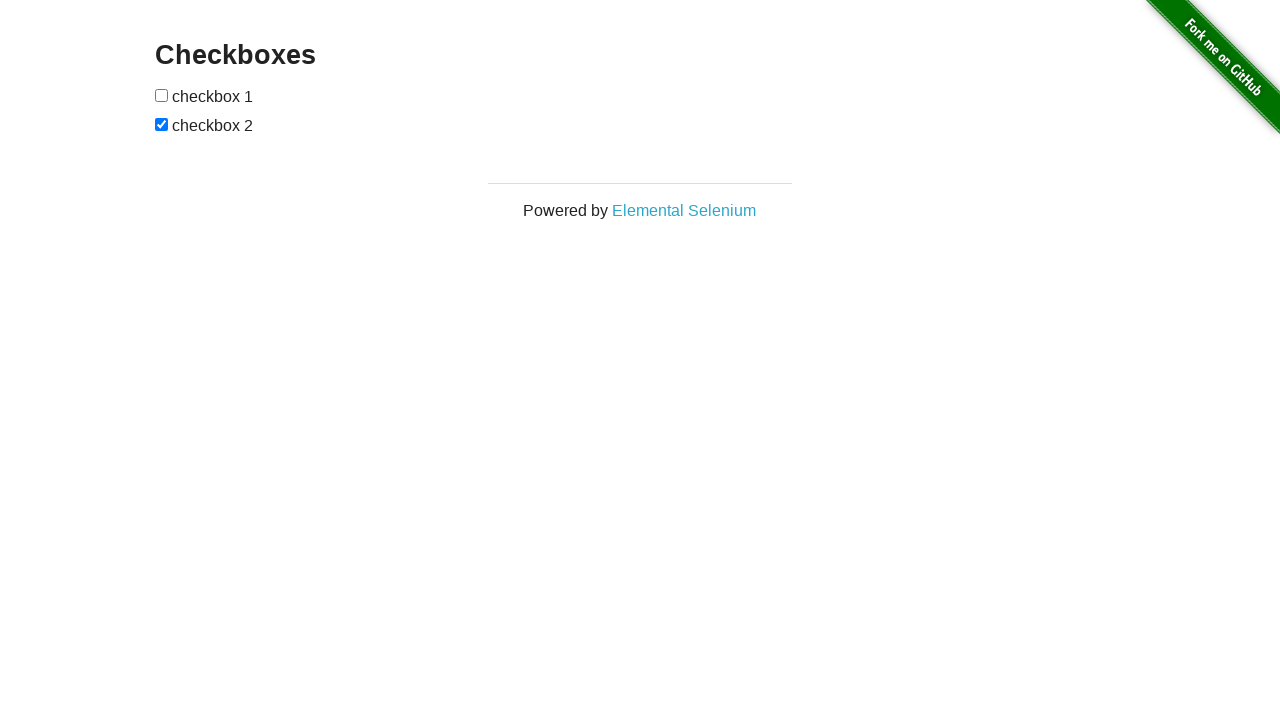

Clicked the first checkbox to check it at (162, 95) on input[type="checkbox"] >> nth=0
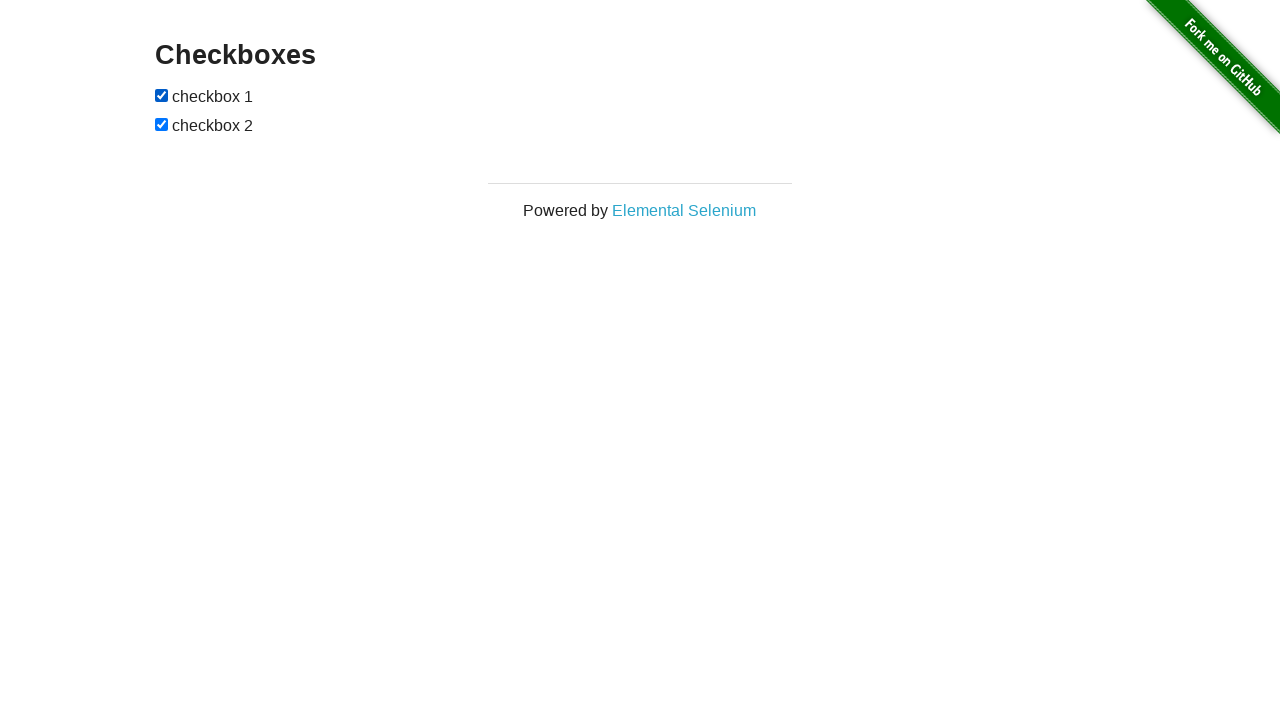

Verified that the first checkbox is now checked after clicking
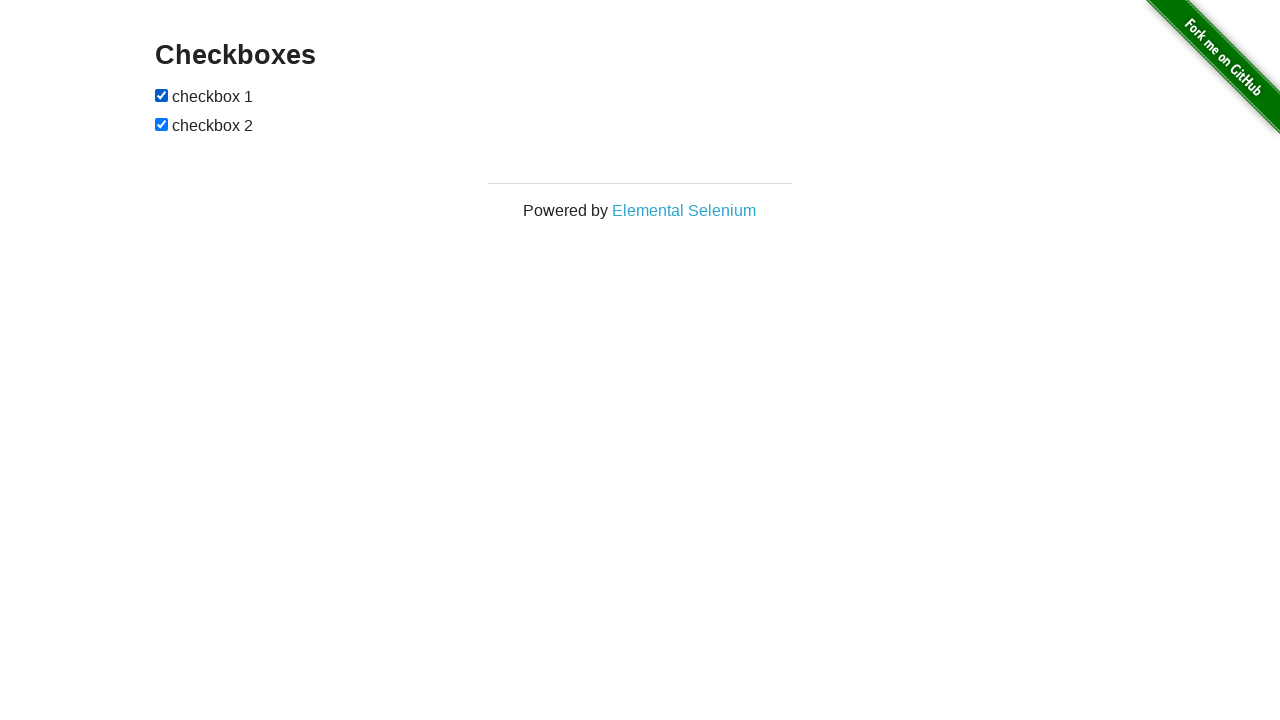

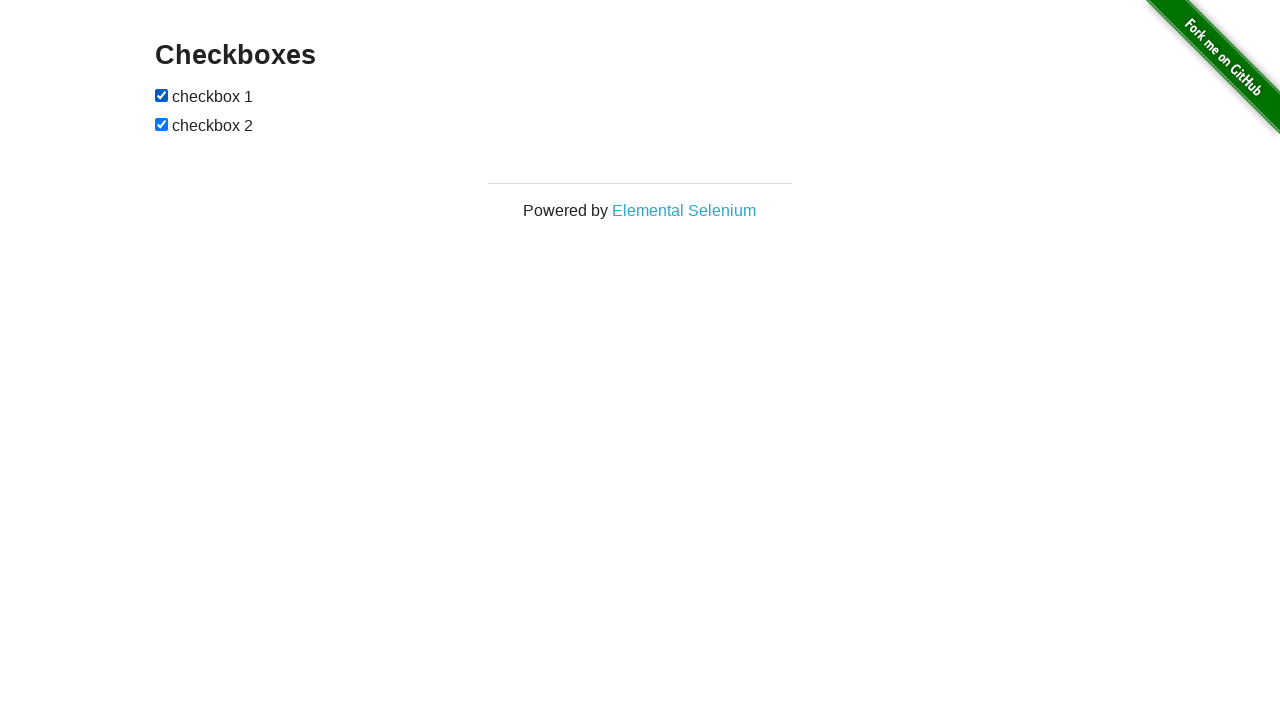